Navigates through the Florida Department of Education course catalog by accessing the institution course search, selecting page size, performing a search, and clicking through discipline links and course listings.

Starting URL: https://flscns.fldoe.org/Default.aspx

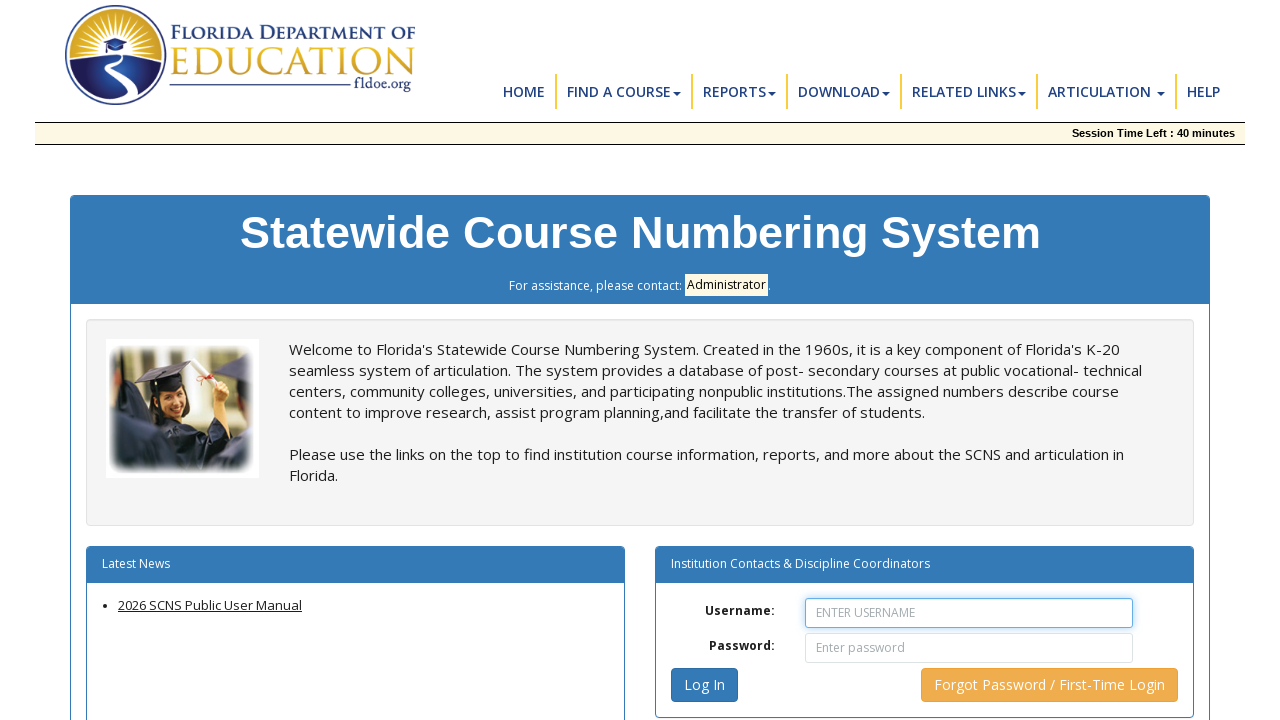

Clicked 'Find an Institution Course' dropdown at (623, 92) on xpath=//*[@id="content"]/nav/div[1]/div/ul/li[2]/a
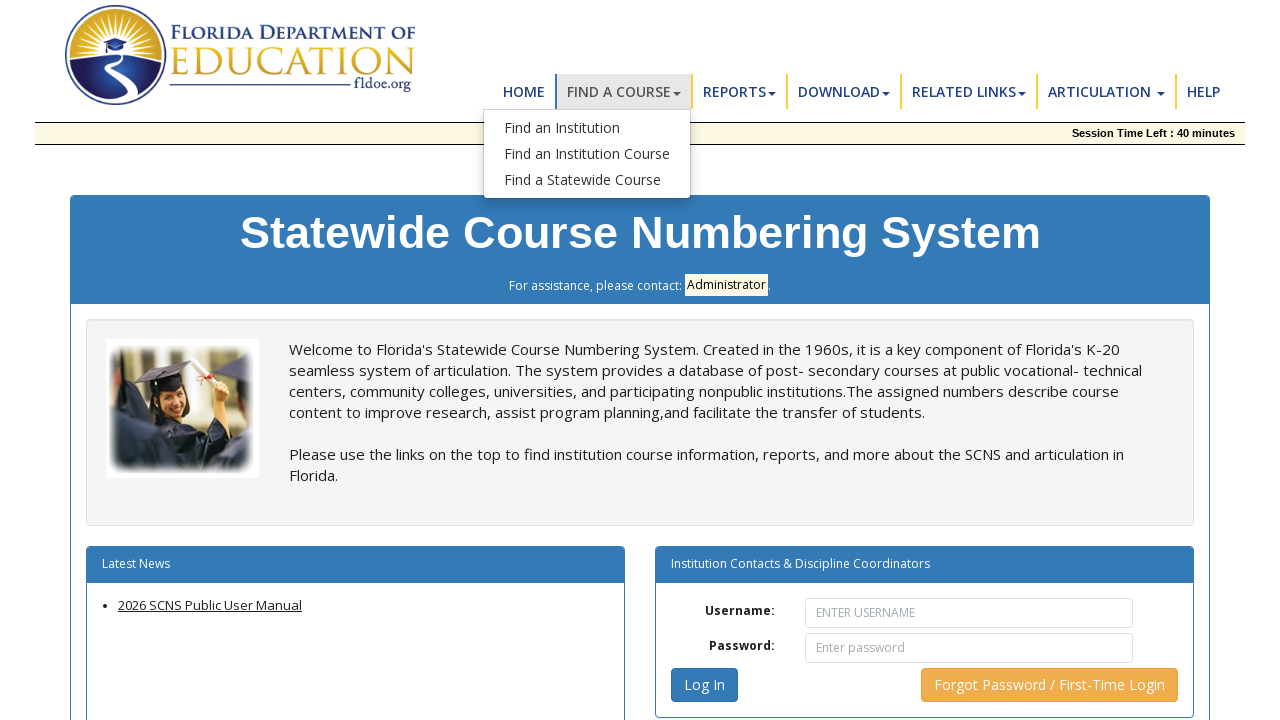

Clicked second dropdown option to access institution course search at (587, 154) on xpath=//*[@id="dropdownmenu1"]/li[2]/a
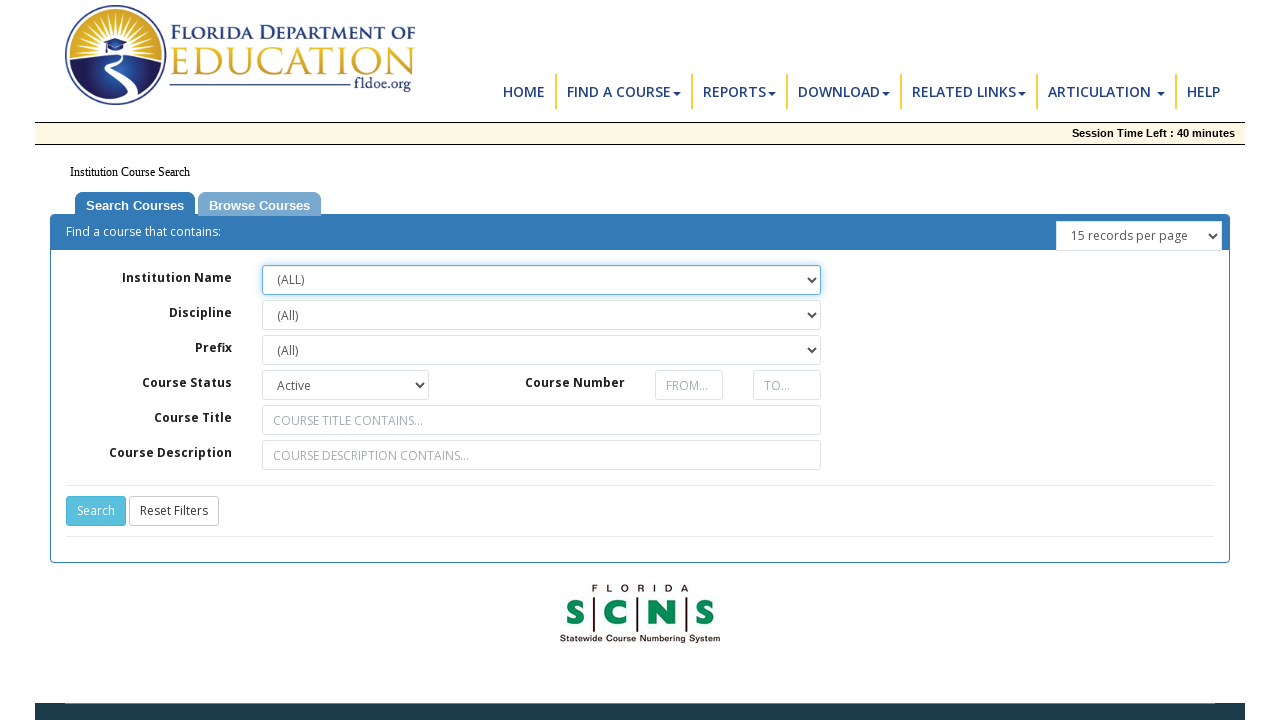

Page size dropdown became available
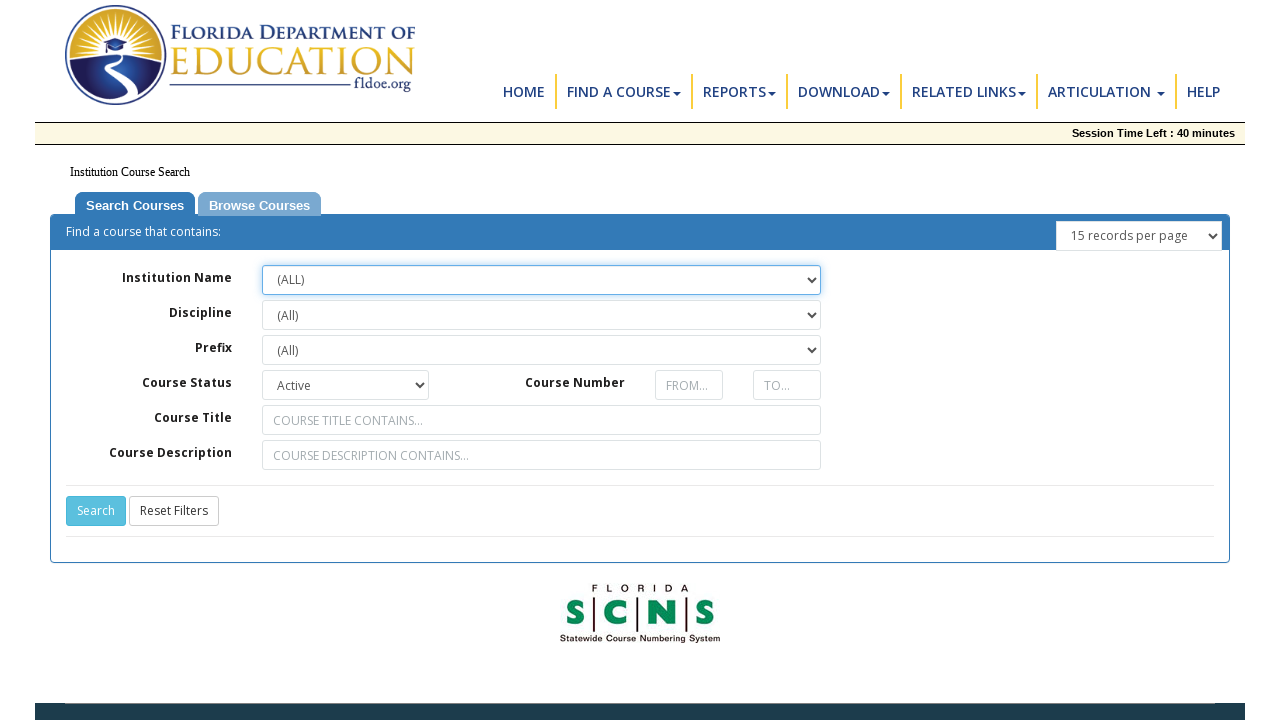

Selected page size of 500 items on //*[@id="ContentPlaceHolder1_ddlPageSize"]
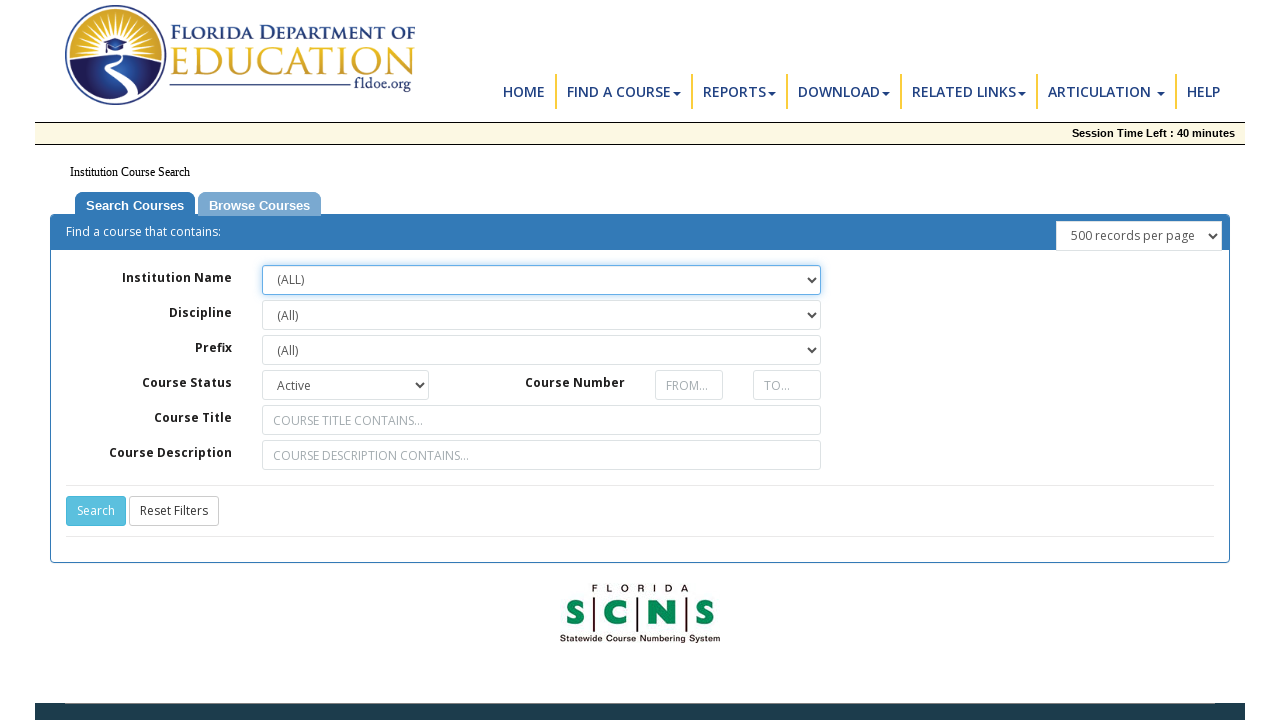

Clicked search button to perform initial search at (96, 511) on xpath=//*[@id="ContentPlaceHolder1_btnSearch"]
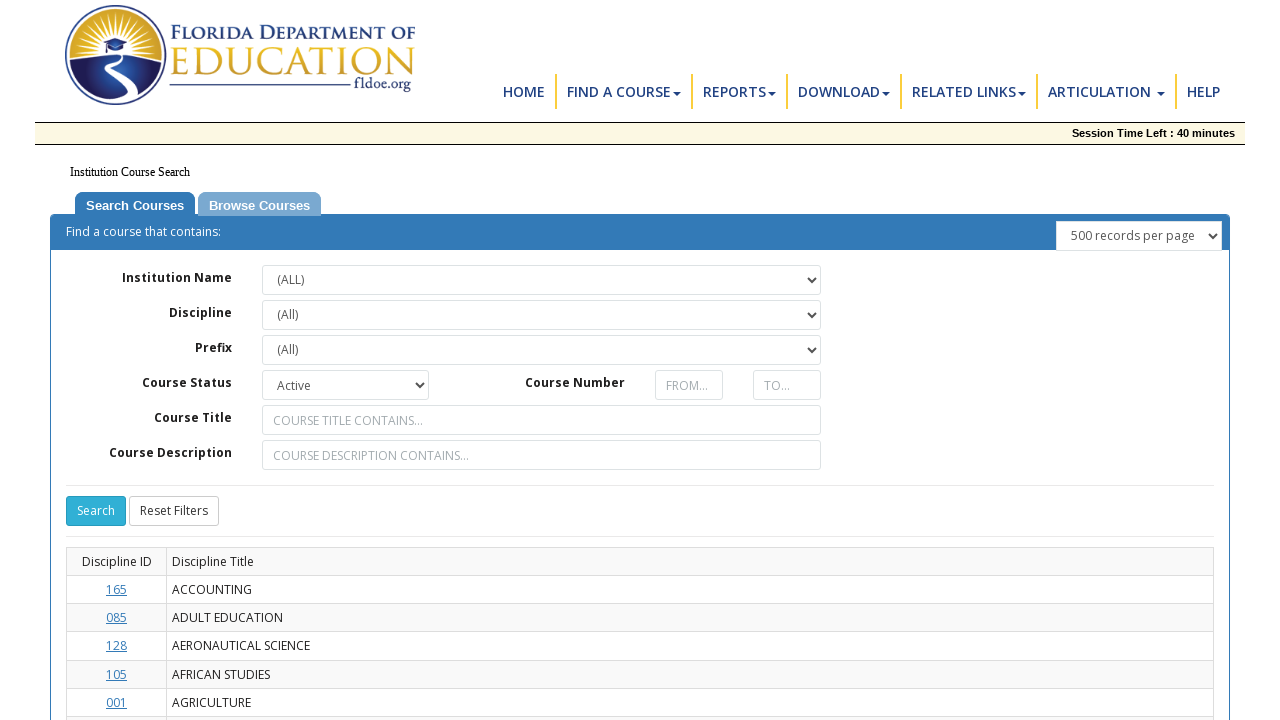

Discipline links loaded on search results page
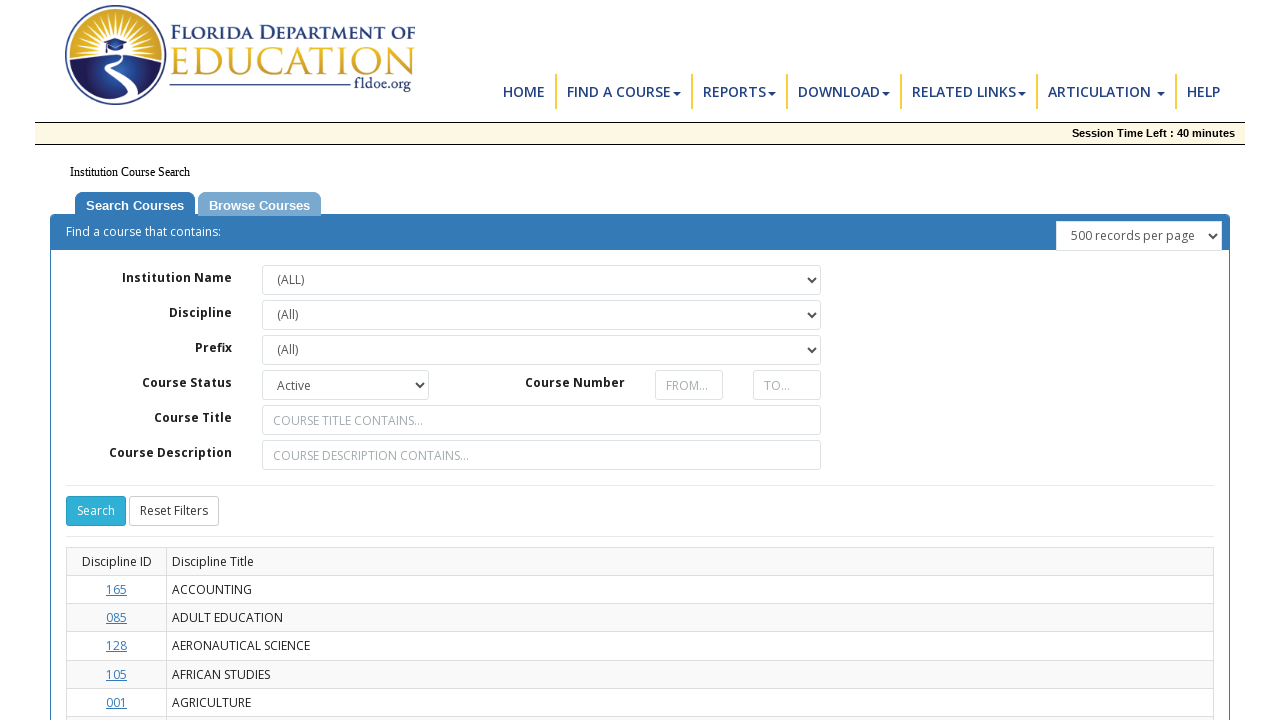

Clicked first discipline link from search results at (116, 590) on .btn-link >> nth=0
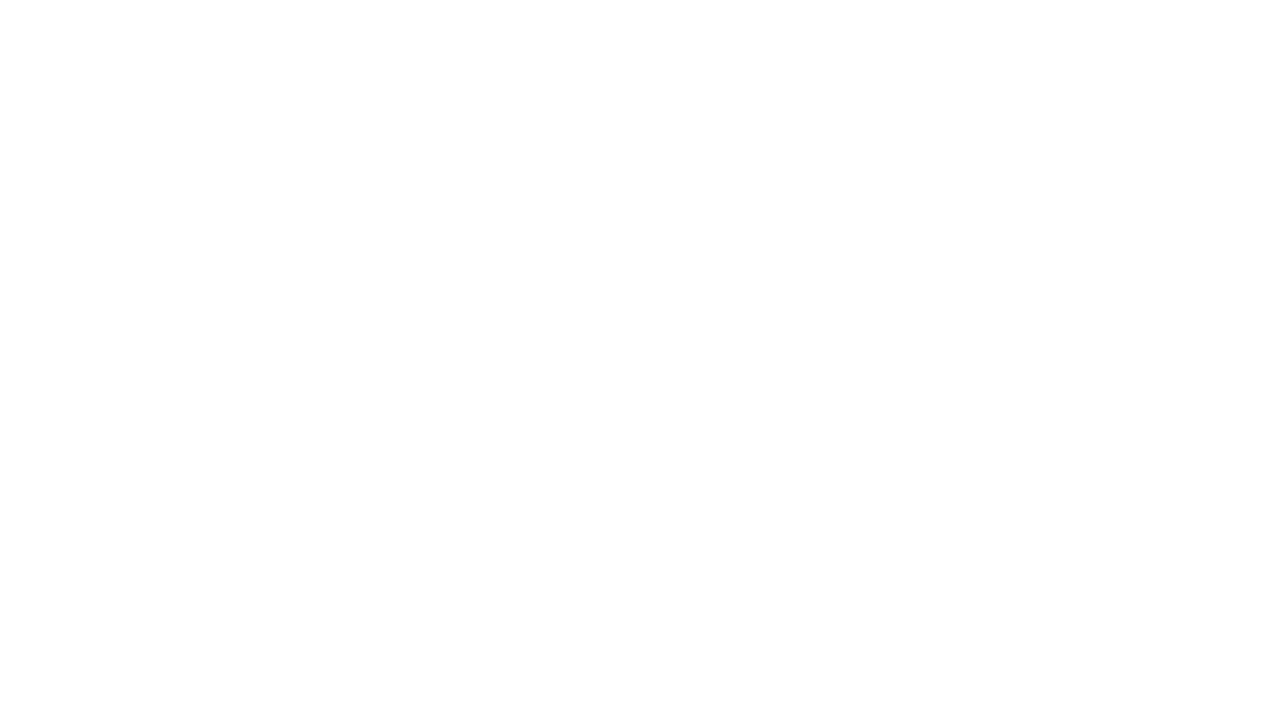

Course page loaded and page size dropdown became available
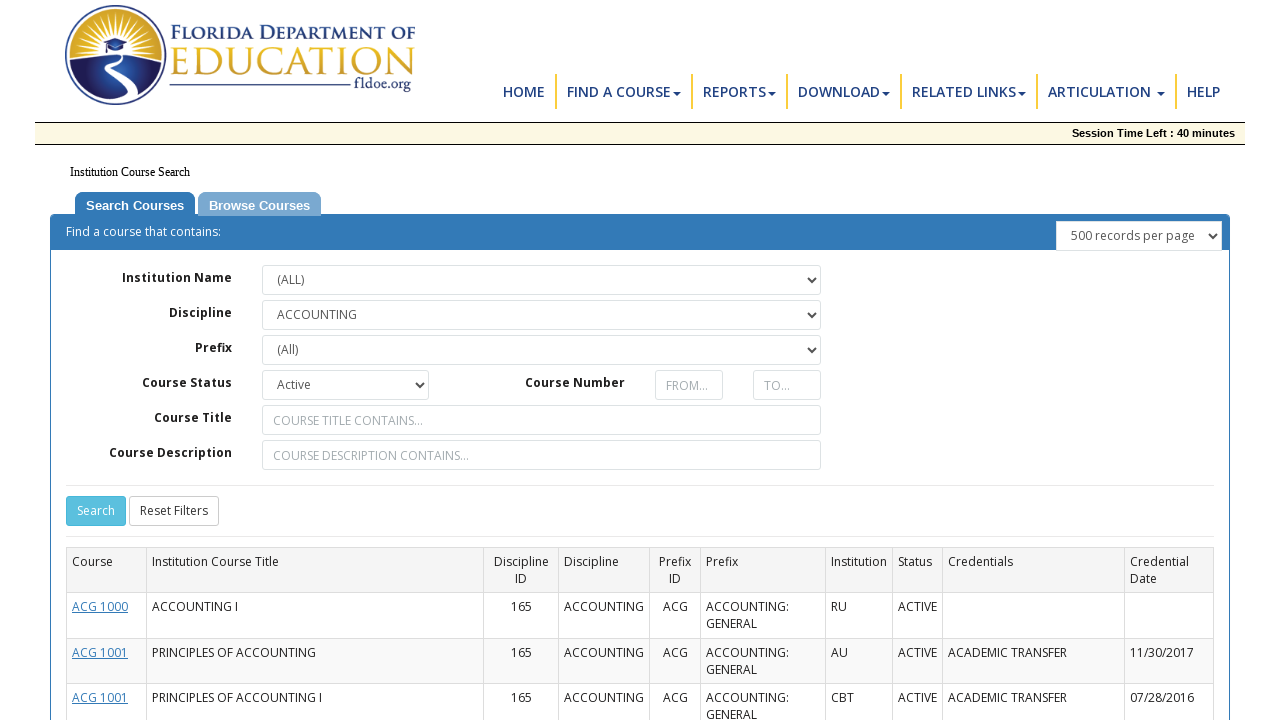

Selected page size of 500 items on course listing page on //*[@id="ContentPlaceHolder1_ddlPageSize"]
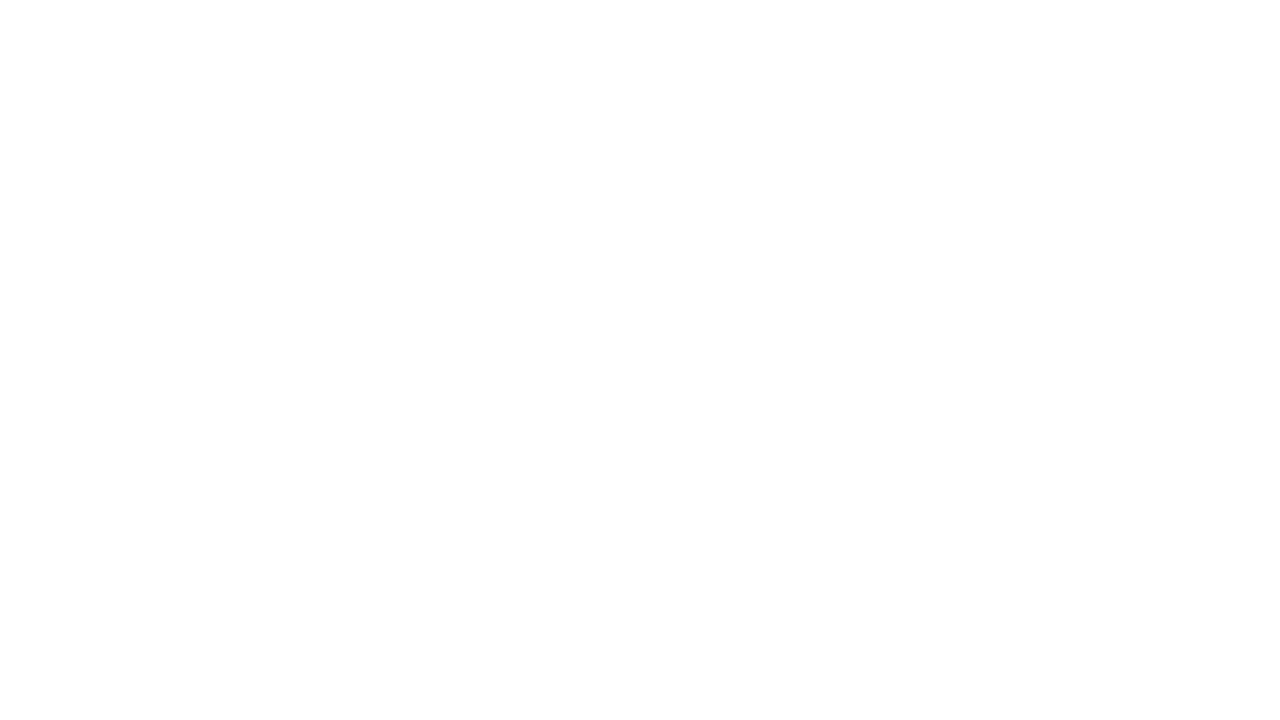

Course links loaded on discipline page
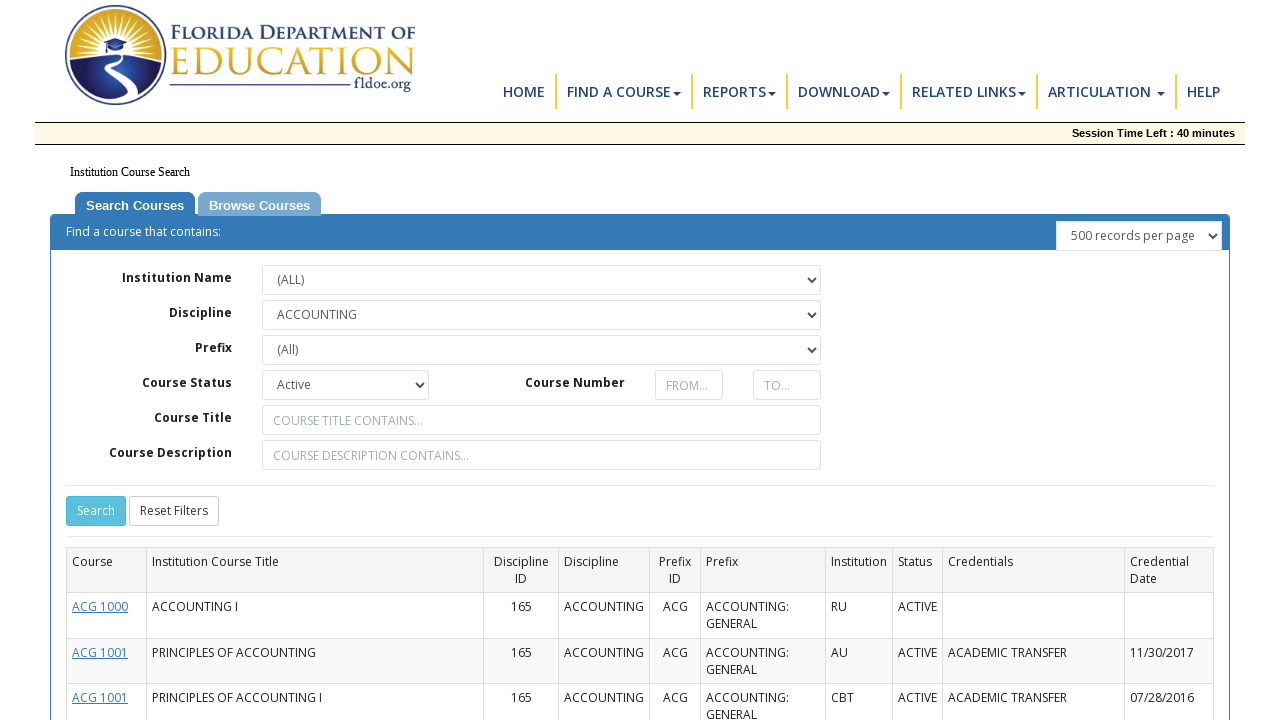

Clicked first course link from discipline listing at (100, 607) on .btn-link >> nth=0
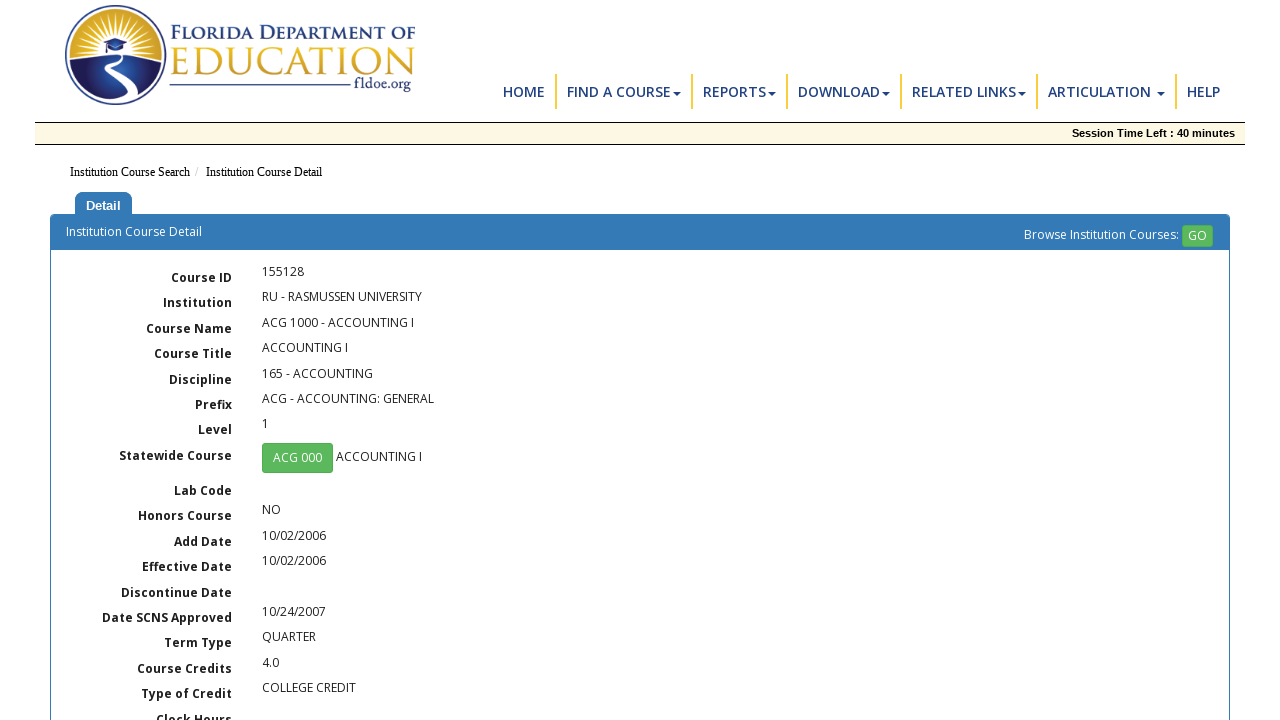

Course information panel loaded successfully
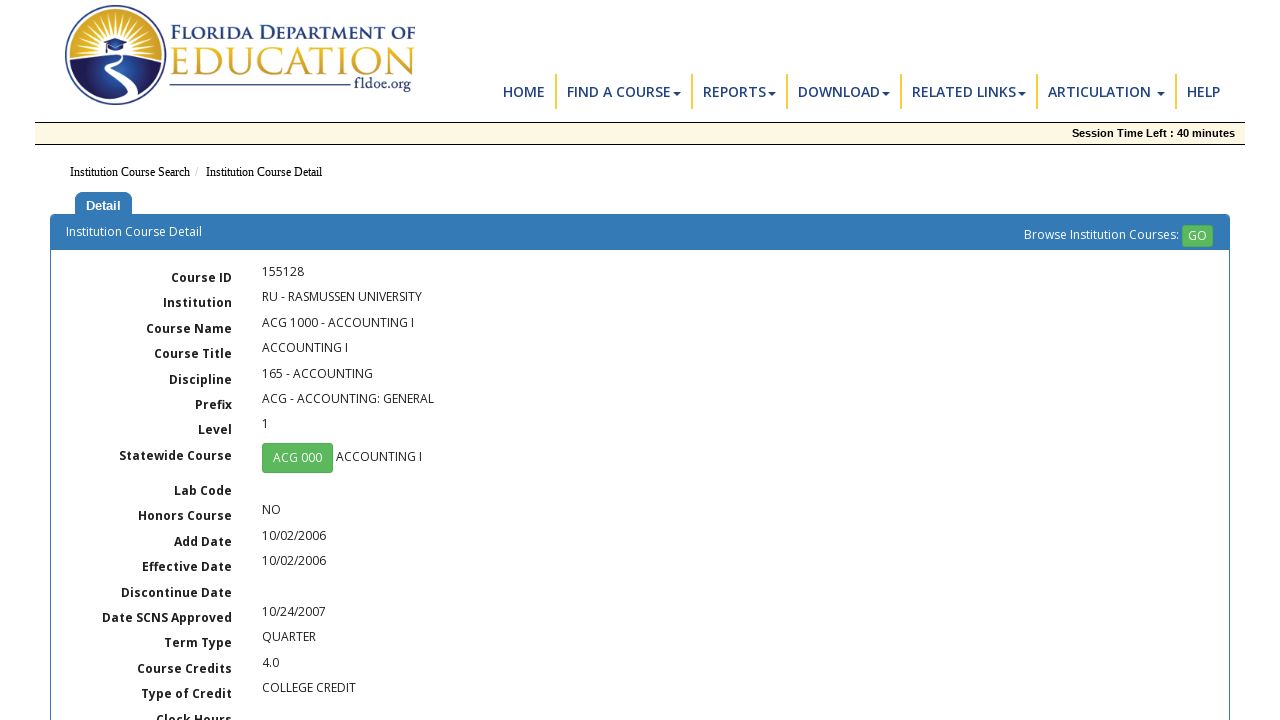

Navigated back to course listing page
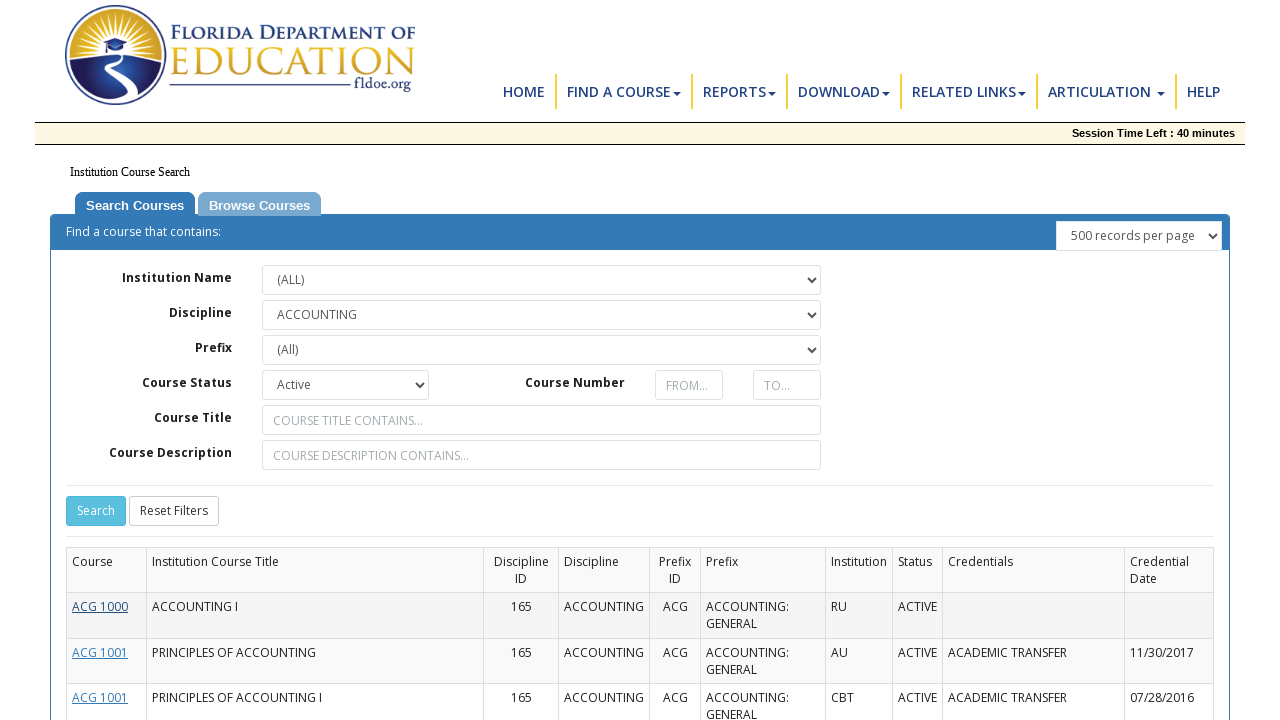

Page reloaded and Reset Filters button became available
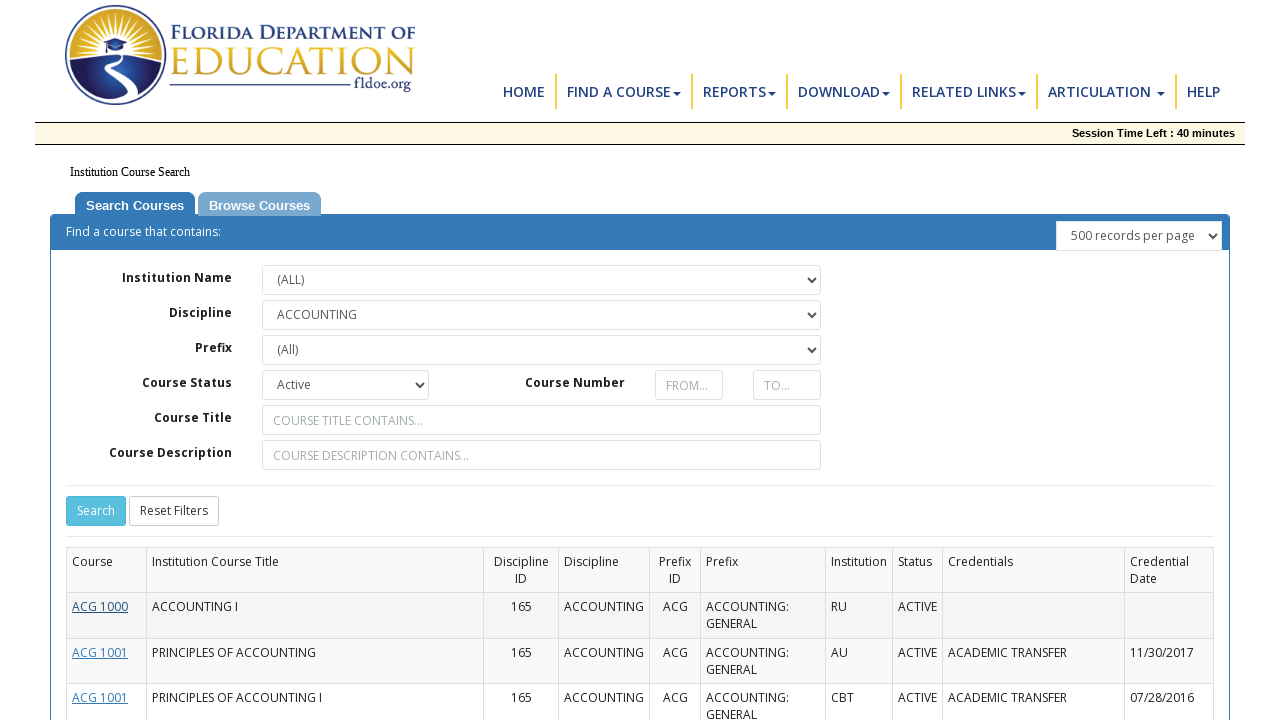

Clicked Reset Filters button to clear applied filters at (174, 511) on xpath=//*[@id="ContentPlaceHolder1_cmdResetFilters"]
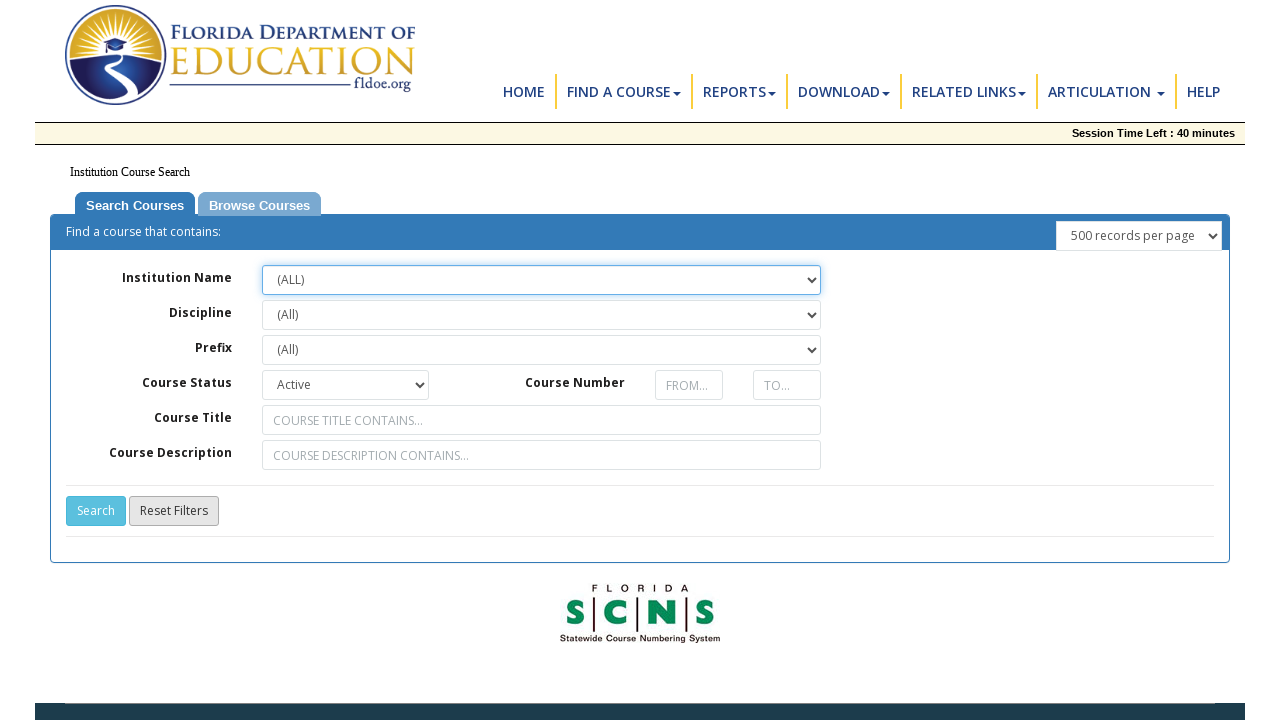

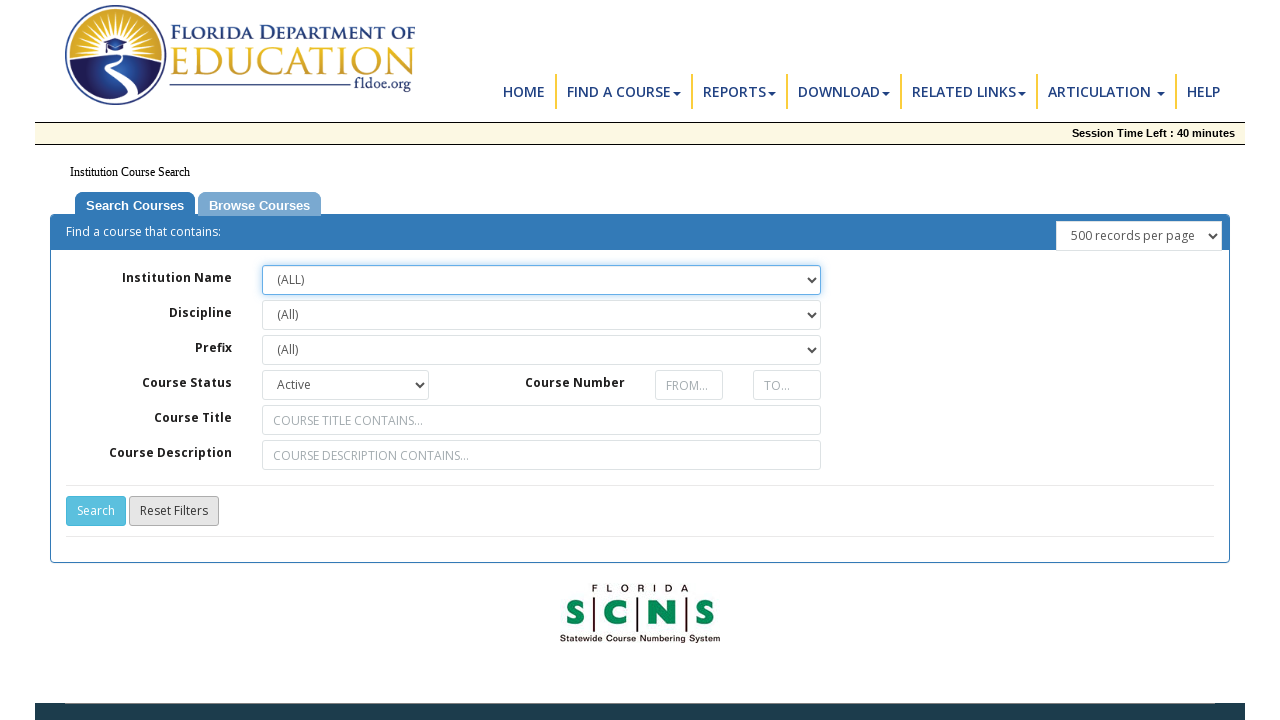